Tests handling of child windows by clicking a link that opens a new tab, extracting text from the new page, and typing it into a field on the original page.

Starting URL: https://rahulshettyacademy.com/loginpagePractise/

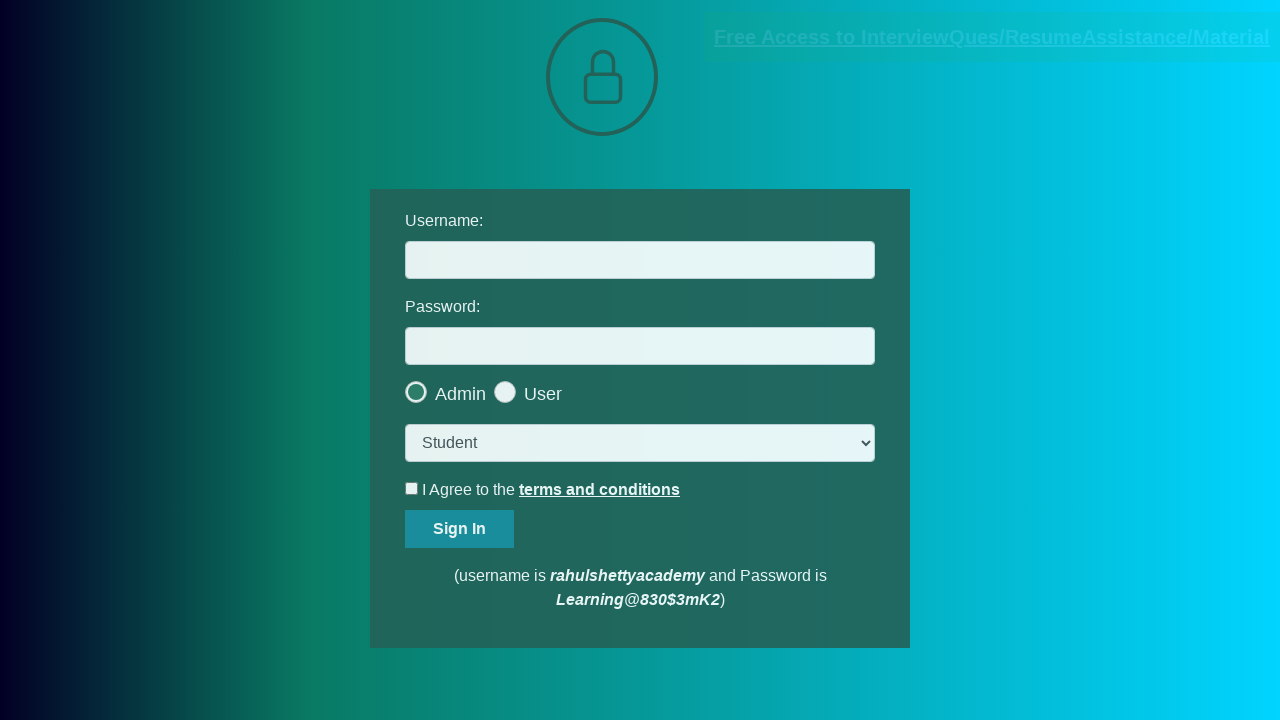

Located the blinking text link element
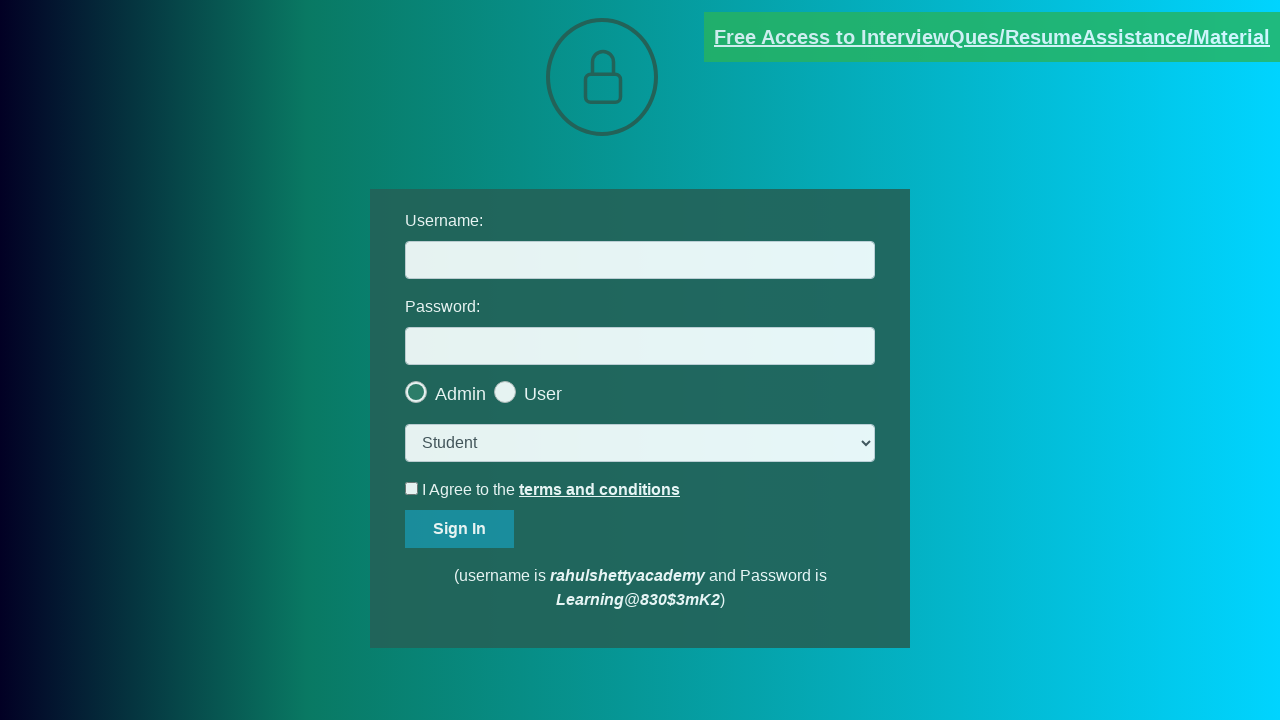

Clicked blinking text link to open new tab at (992, 37) on .blinkingText
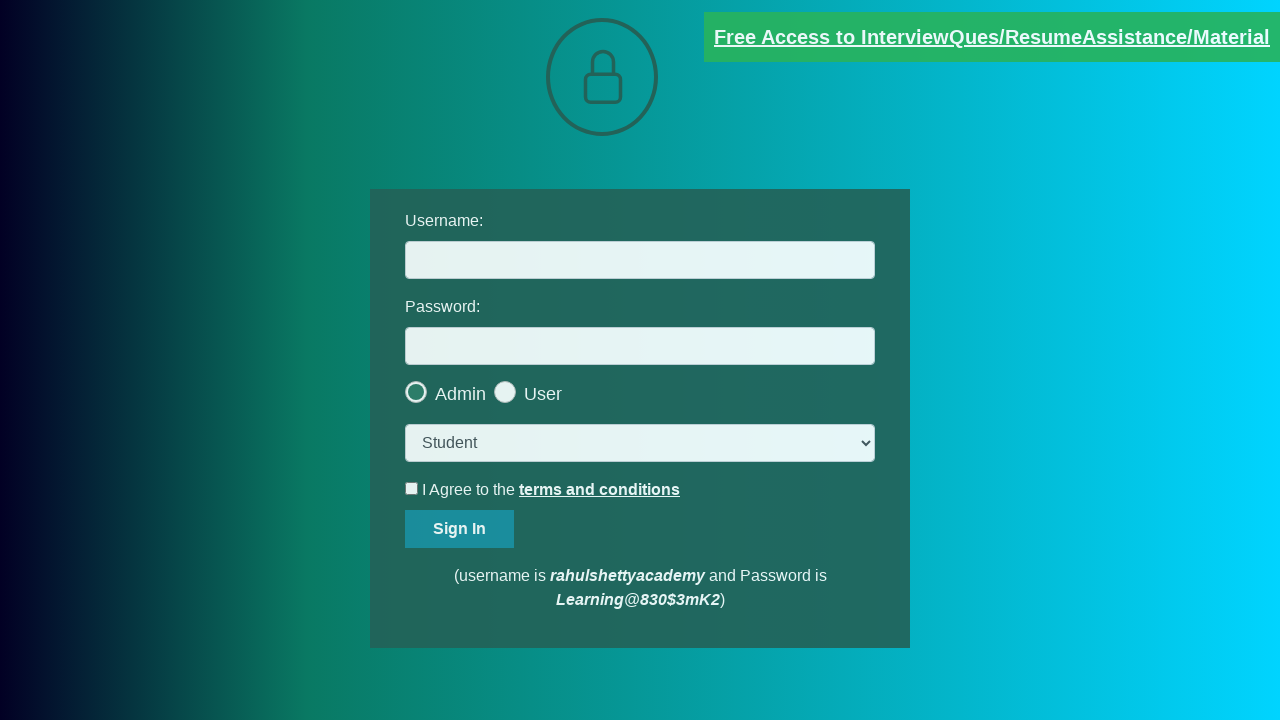

New page tab opened and captured
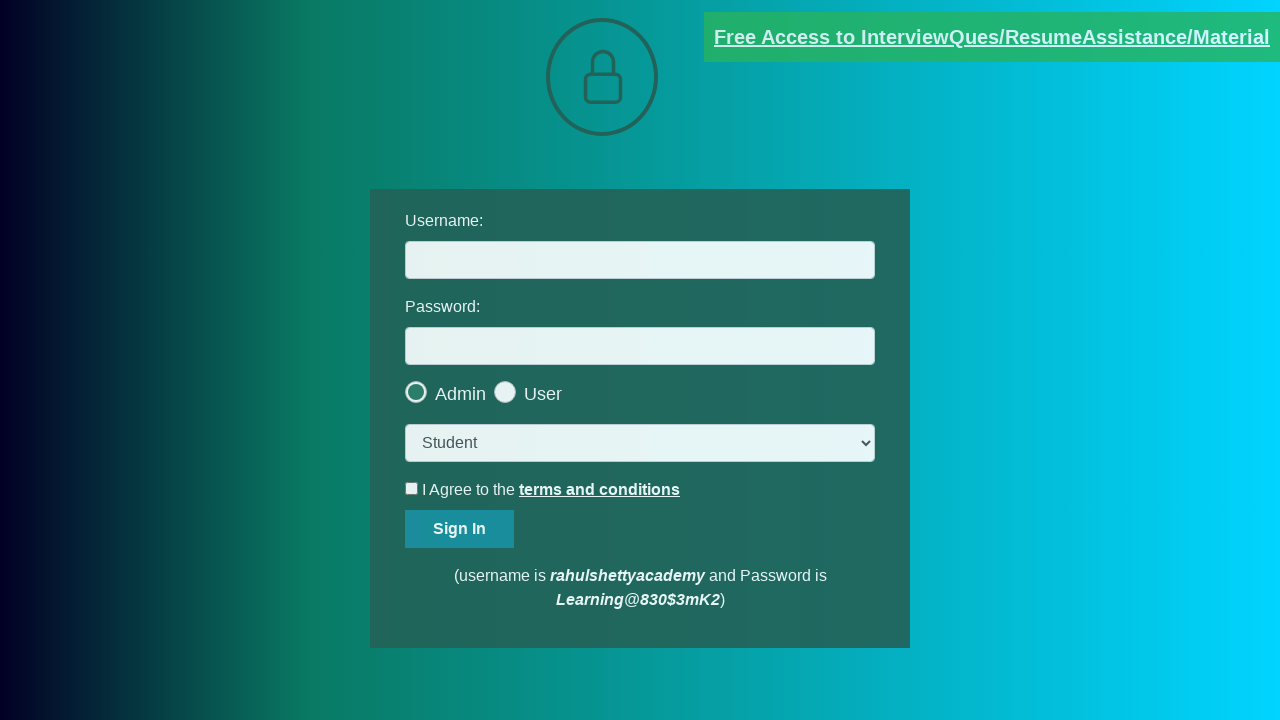

New page finished loading
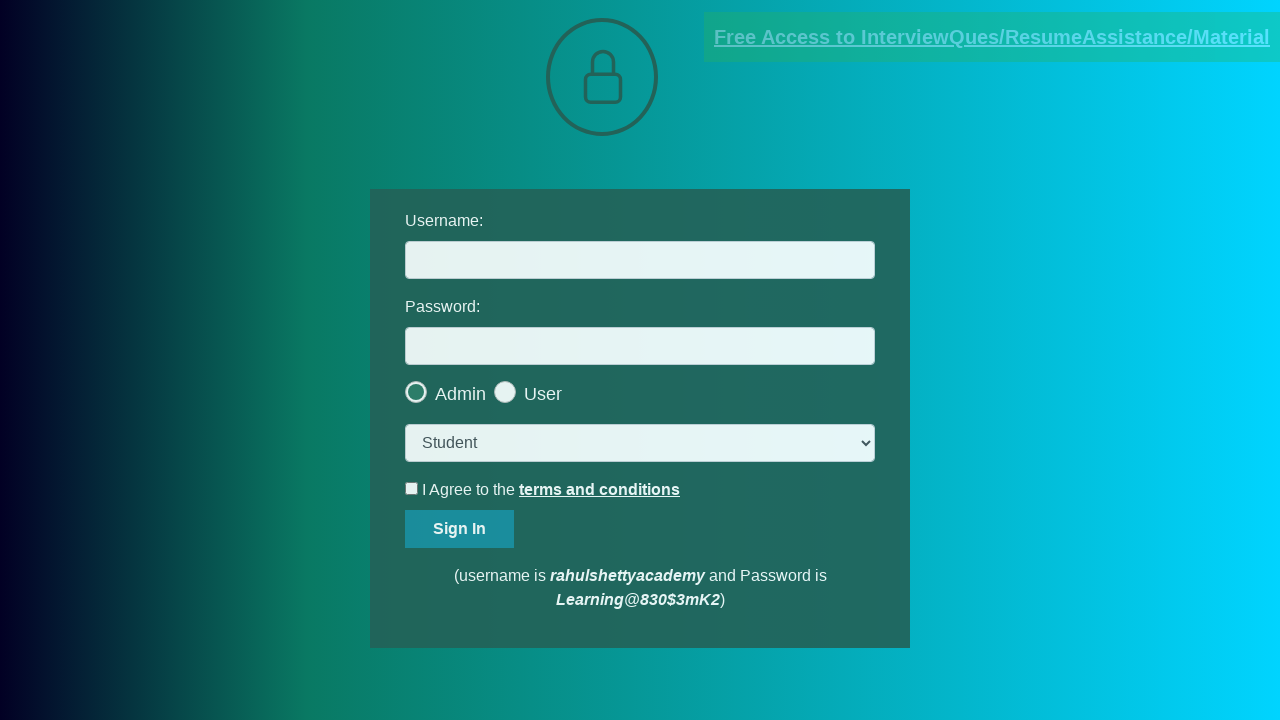

Located red text element on new page
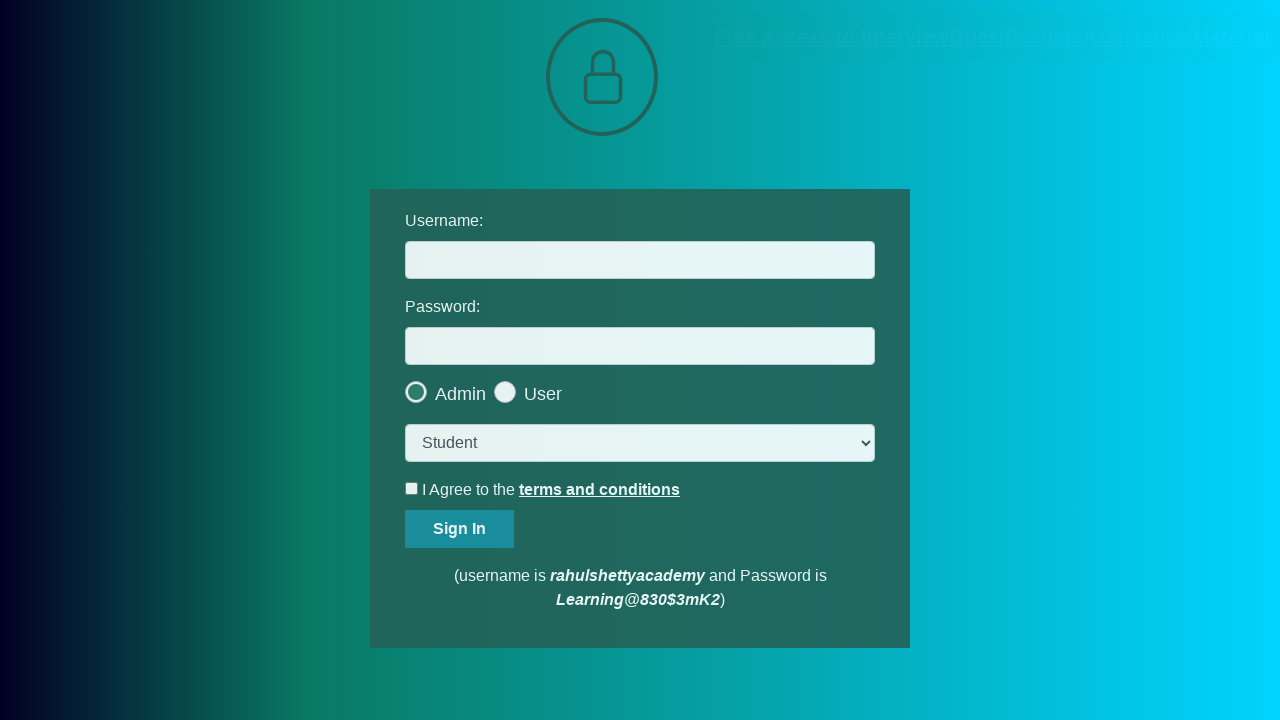

Extracted text from red element: 'Please email us at mentor@rahulshettyacademy.com with below template to receive response '
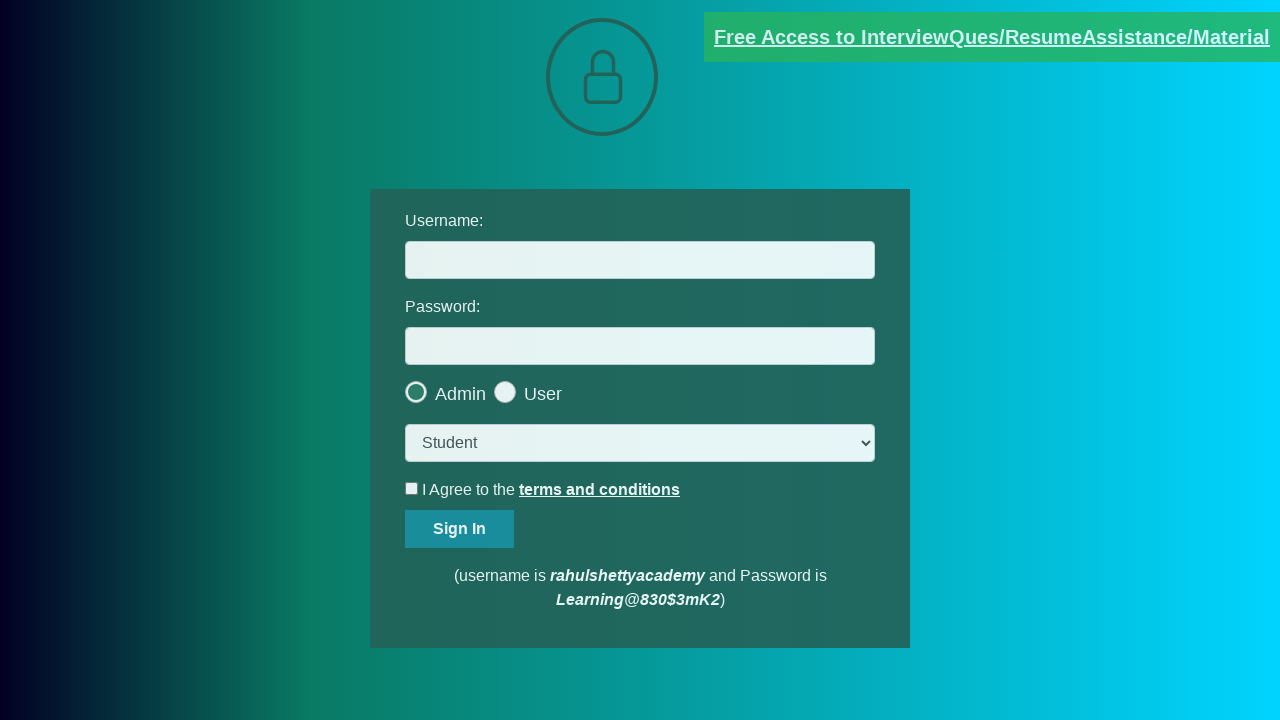

Split text by '@' symbol to extract domain
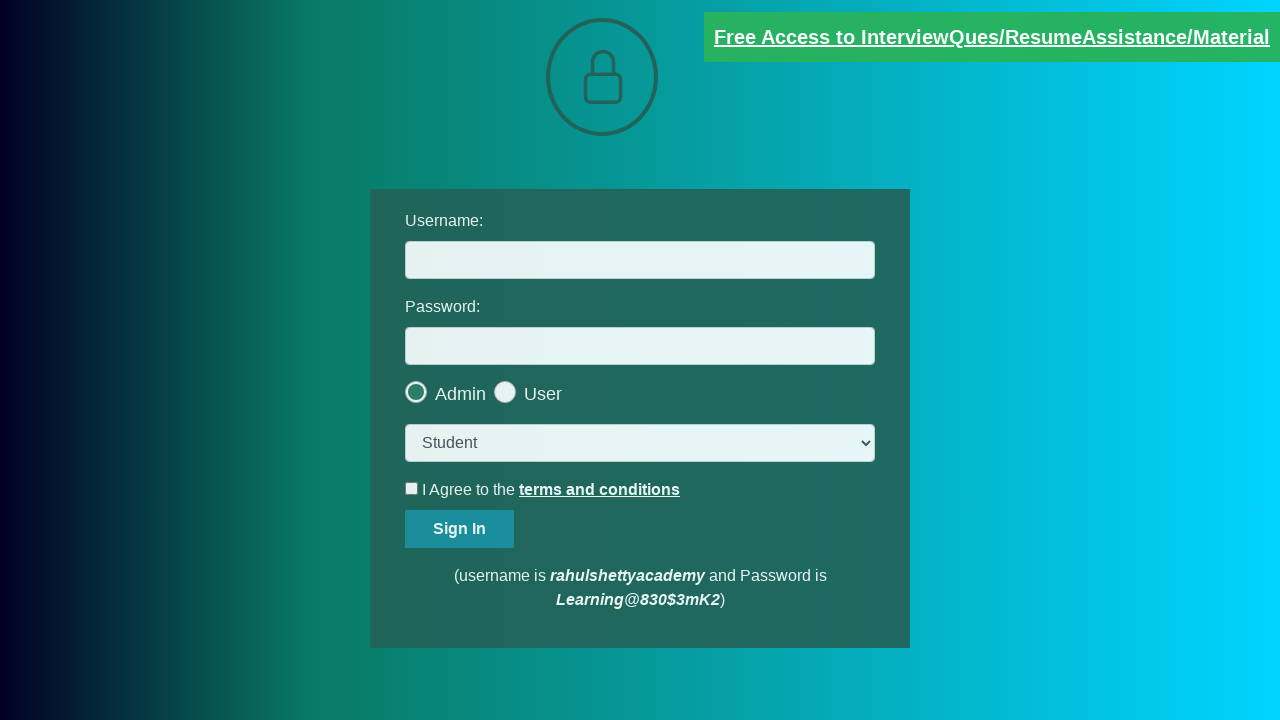

Extracted domain: 'rahulshettyacademy.com'
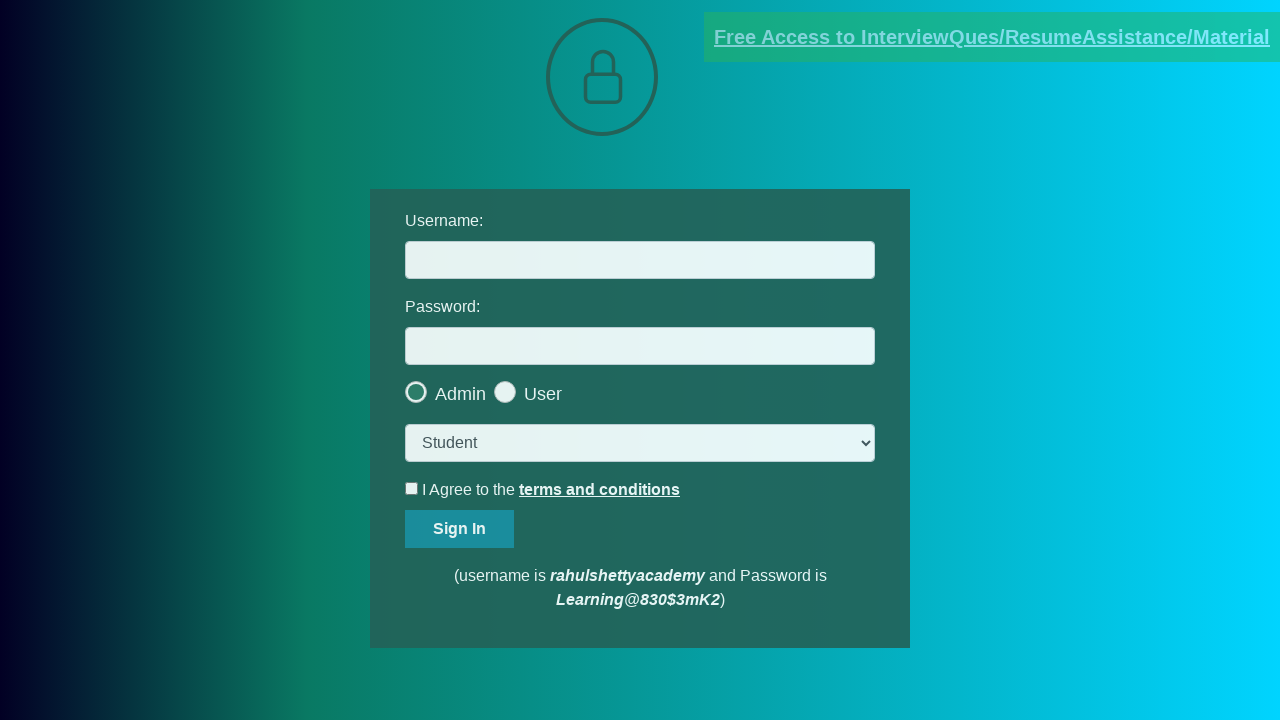

Filled username field with extracted domain: 'rahulshettyacademy.com' on #username
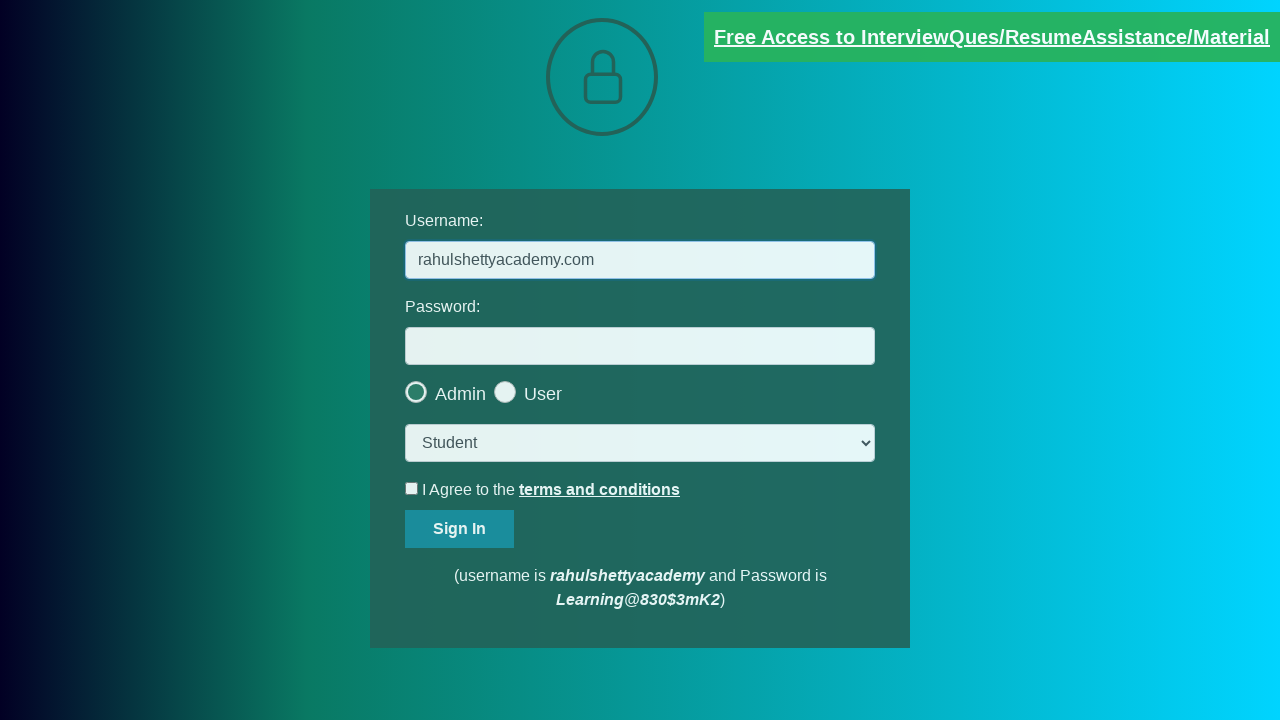

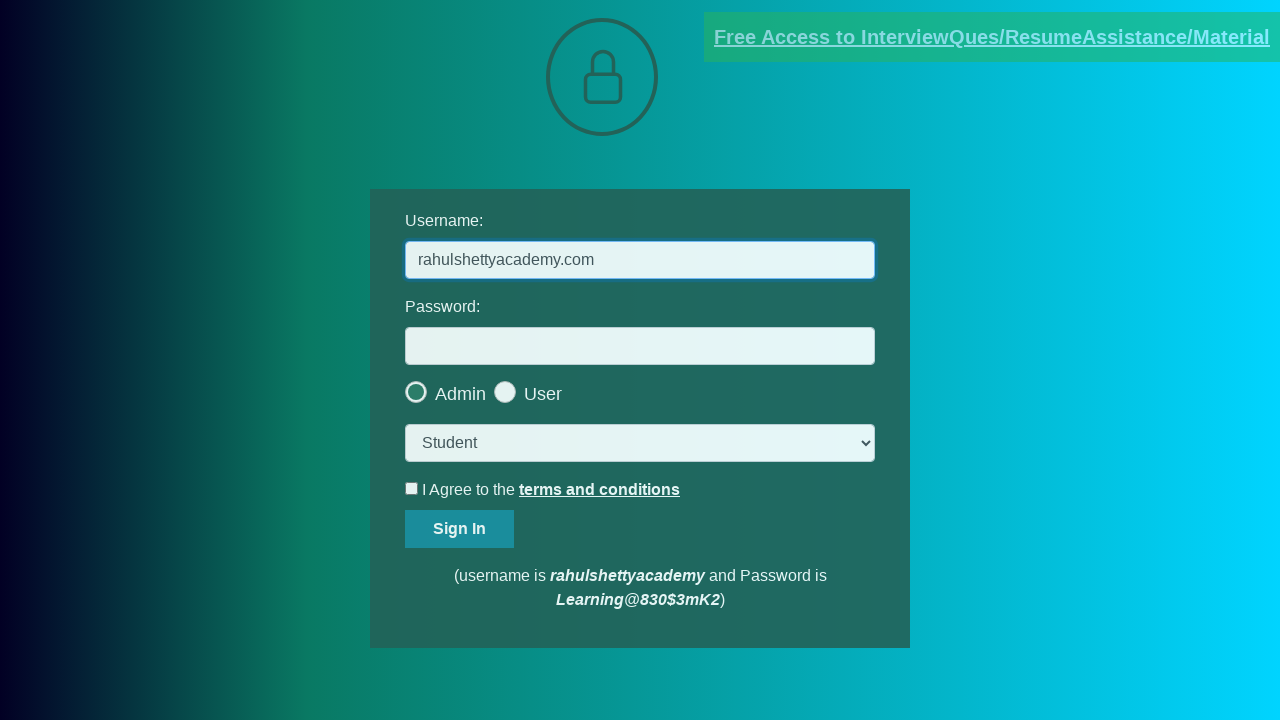